Tests keyboard key press functionality by sending a space key to an input element and verifying the result text displays the correct key pressed

Starting URL: http://the-internet.herokuapp.com/key_presses

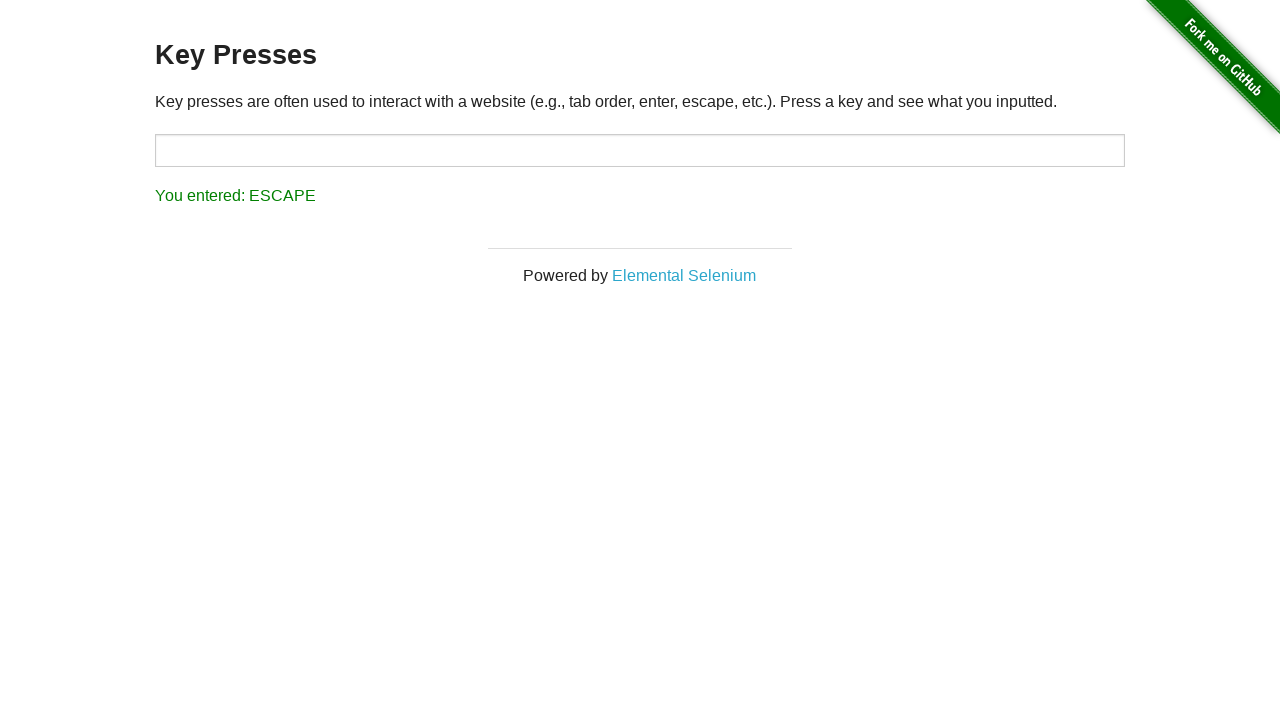

Pressed Space key on target input element on #target
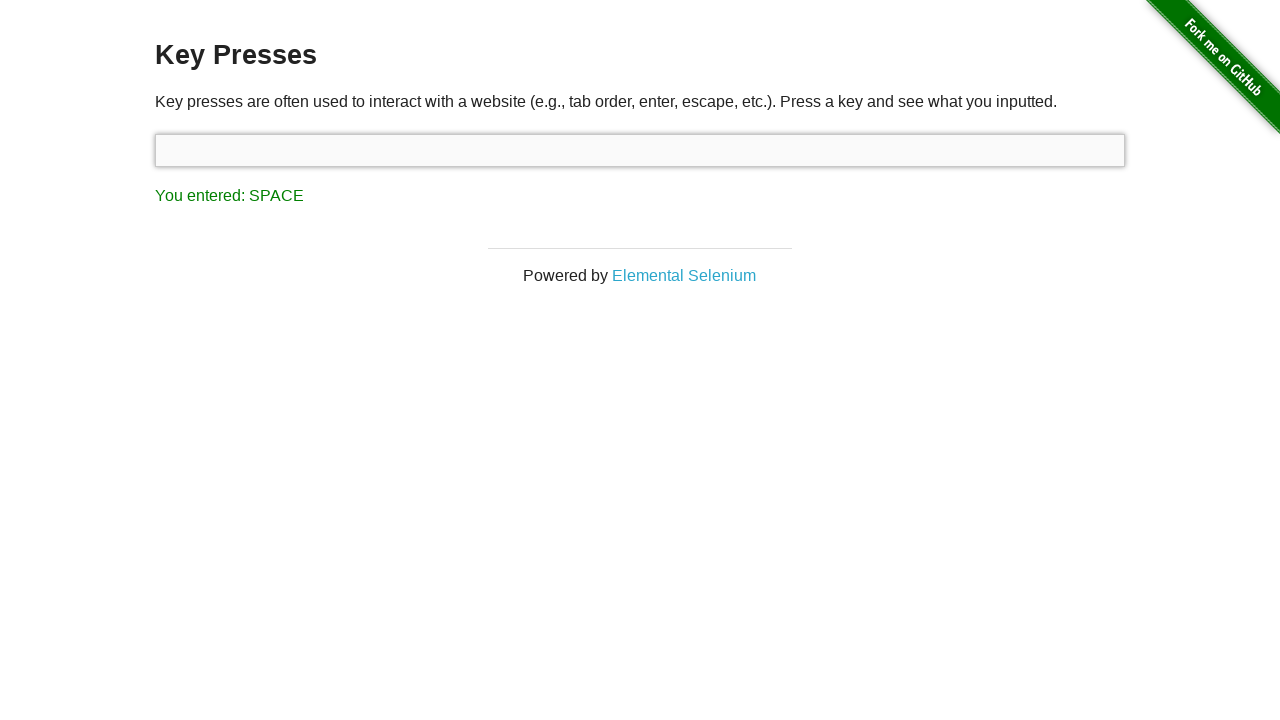

Result element loaded after Space key press
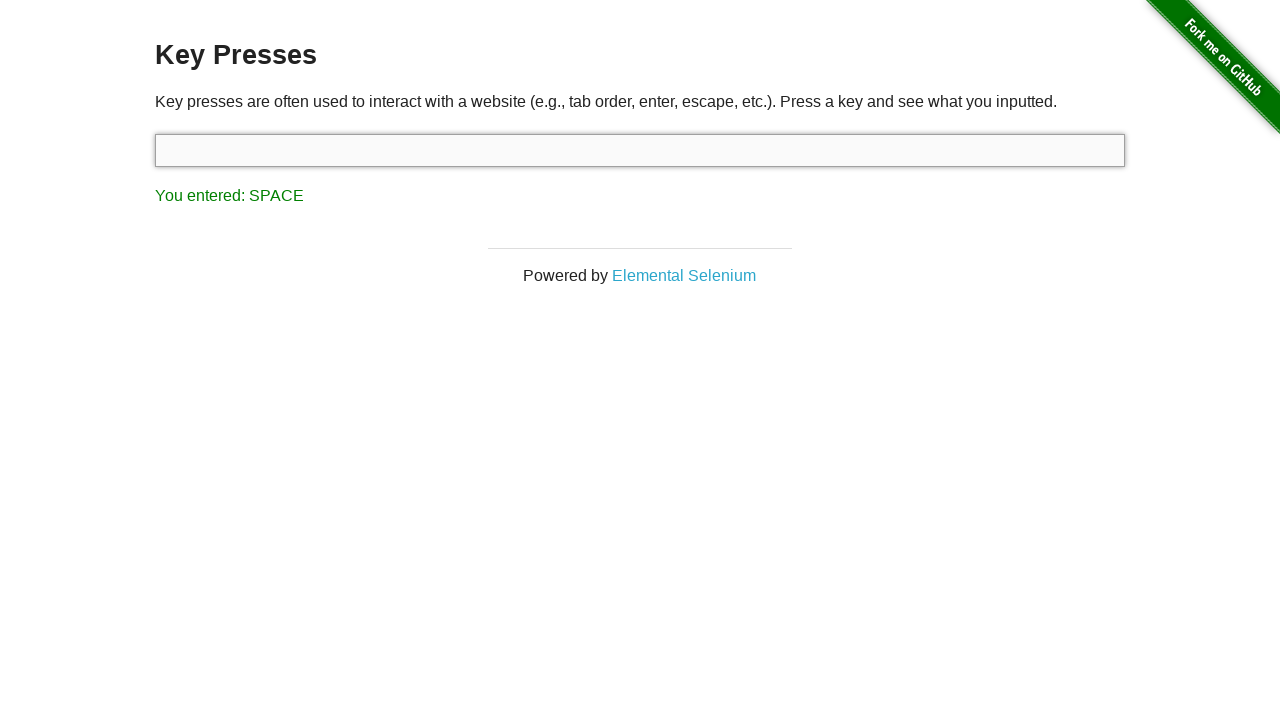

Retrieved result text: 'You entered: SPACE'
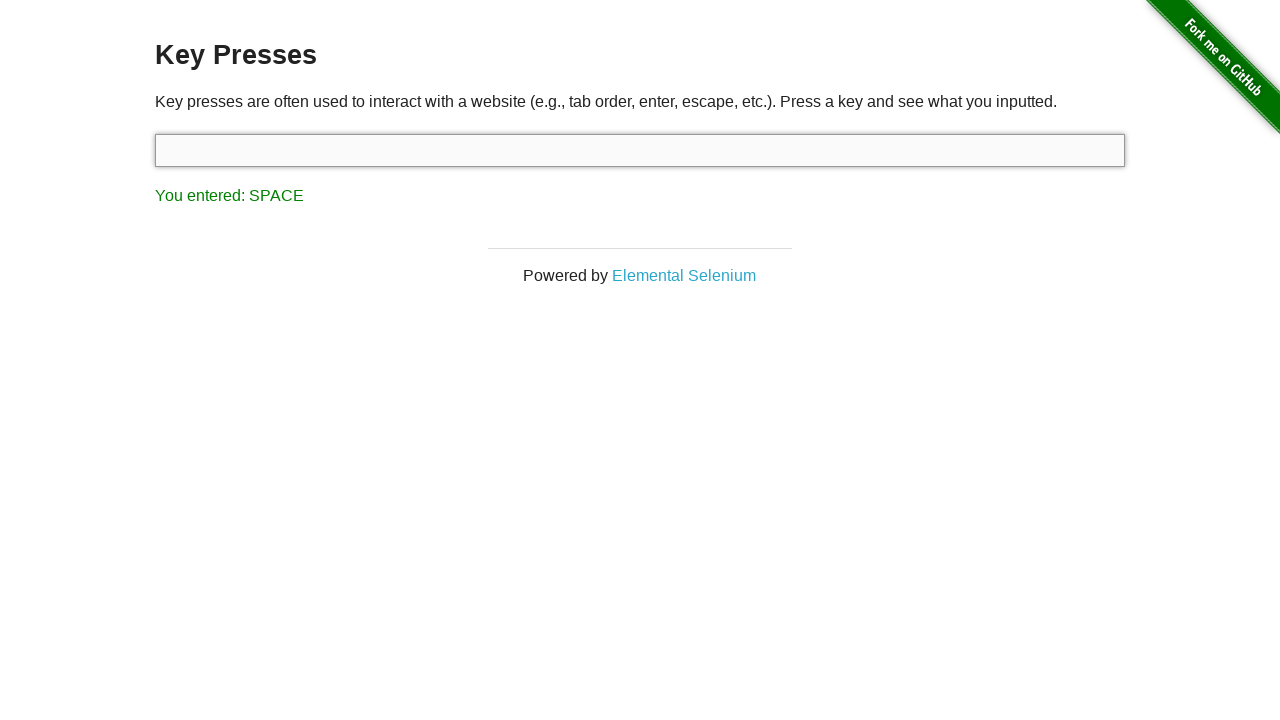

Verified result text displays 'You entered: SPACE'
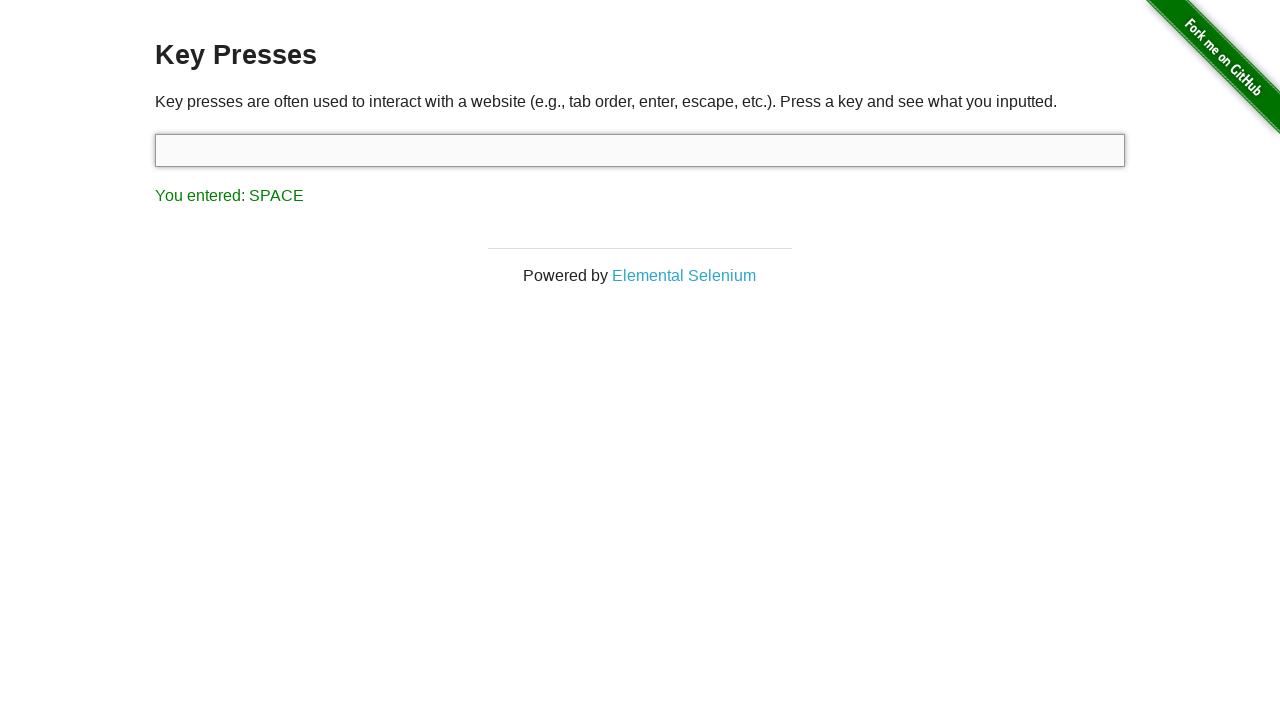

Pressed Tab key using keyboard
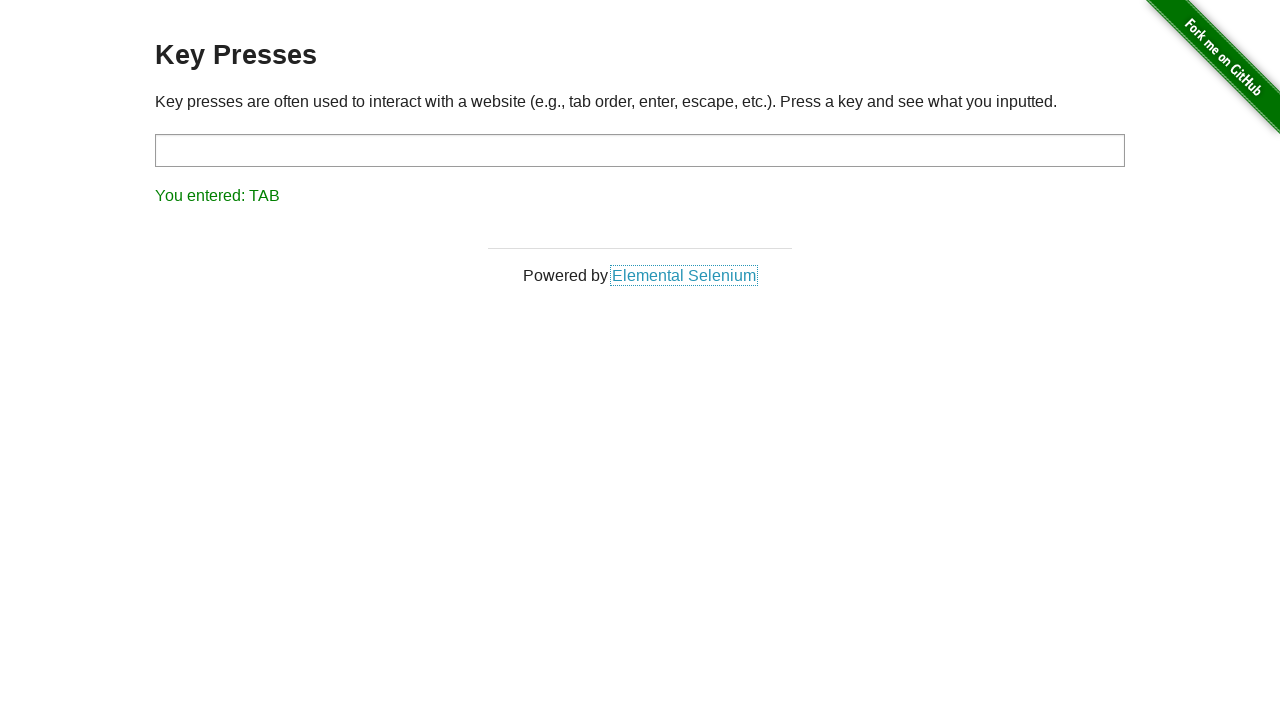

Retrieved result text after Tab key: 'You entered: TAB'
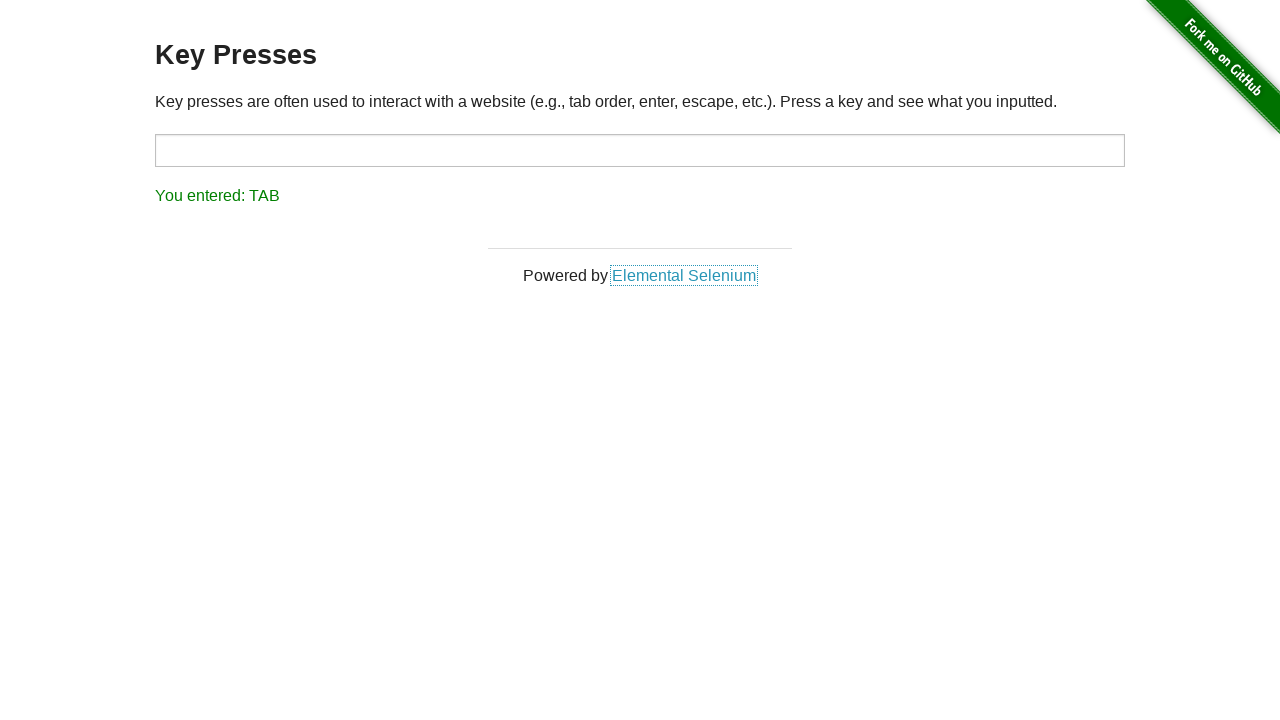

Verified result text displays 'You entered: TAB'
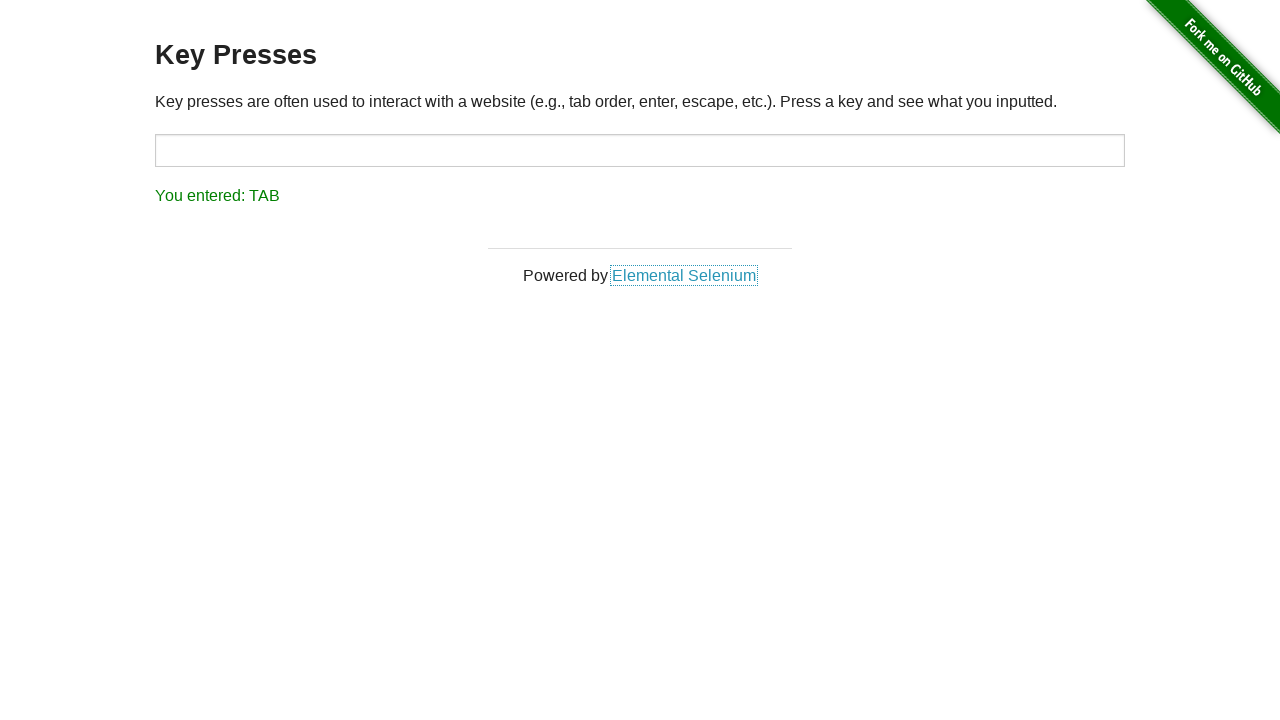

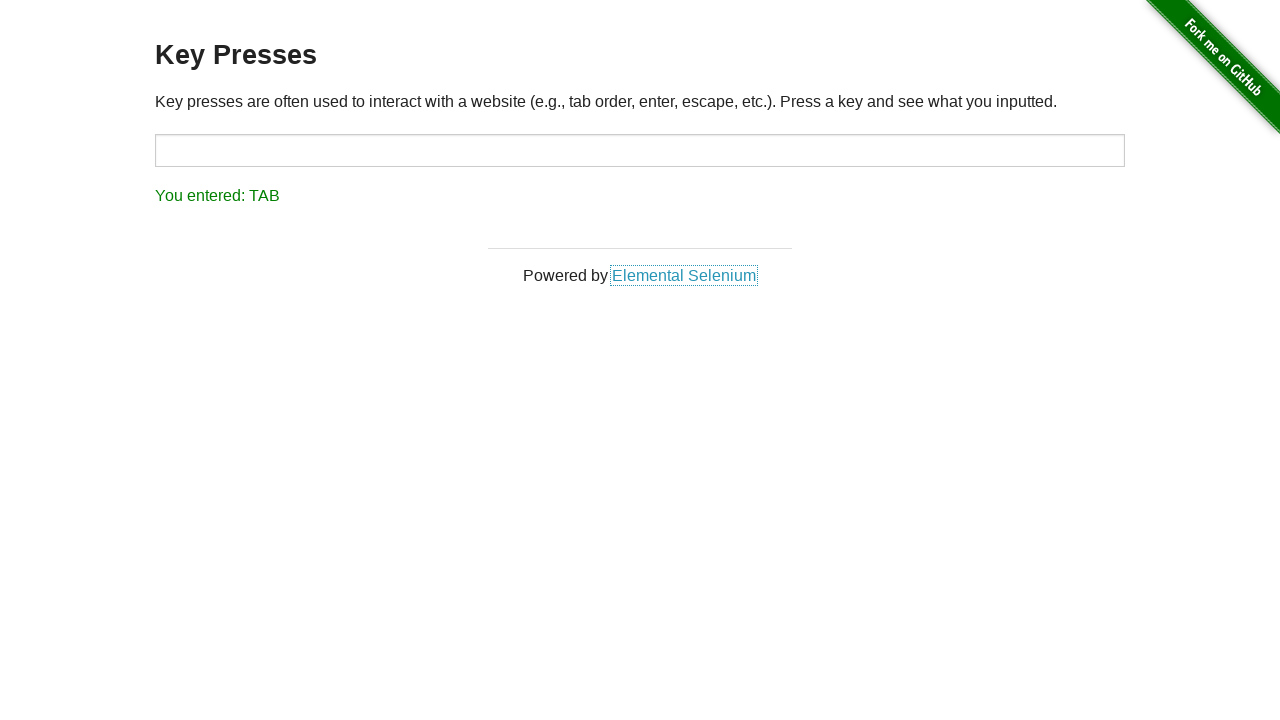